Tests iframe interaction by switching to an iframe, verifying the text content inside it, and switching back to the main frame

Starting URL: http://the-internet.herokuapp.com/iframe

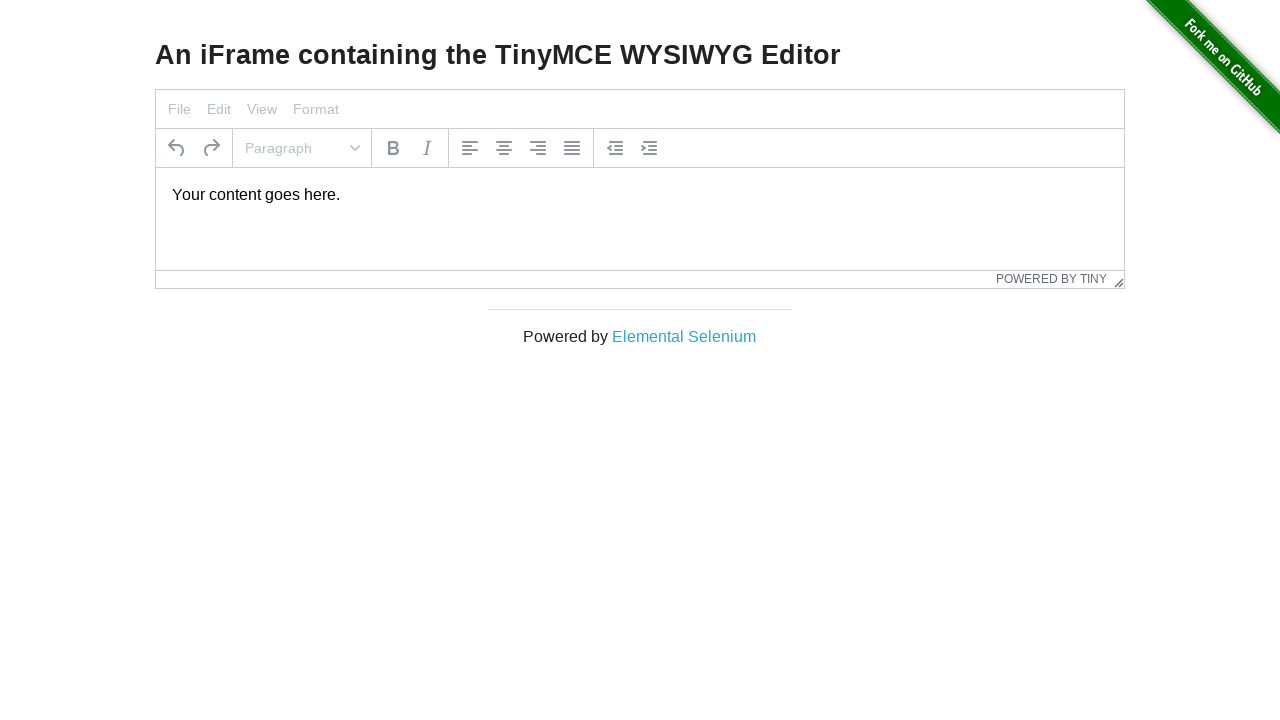

Navigated to iframe test page
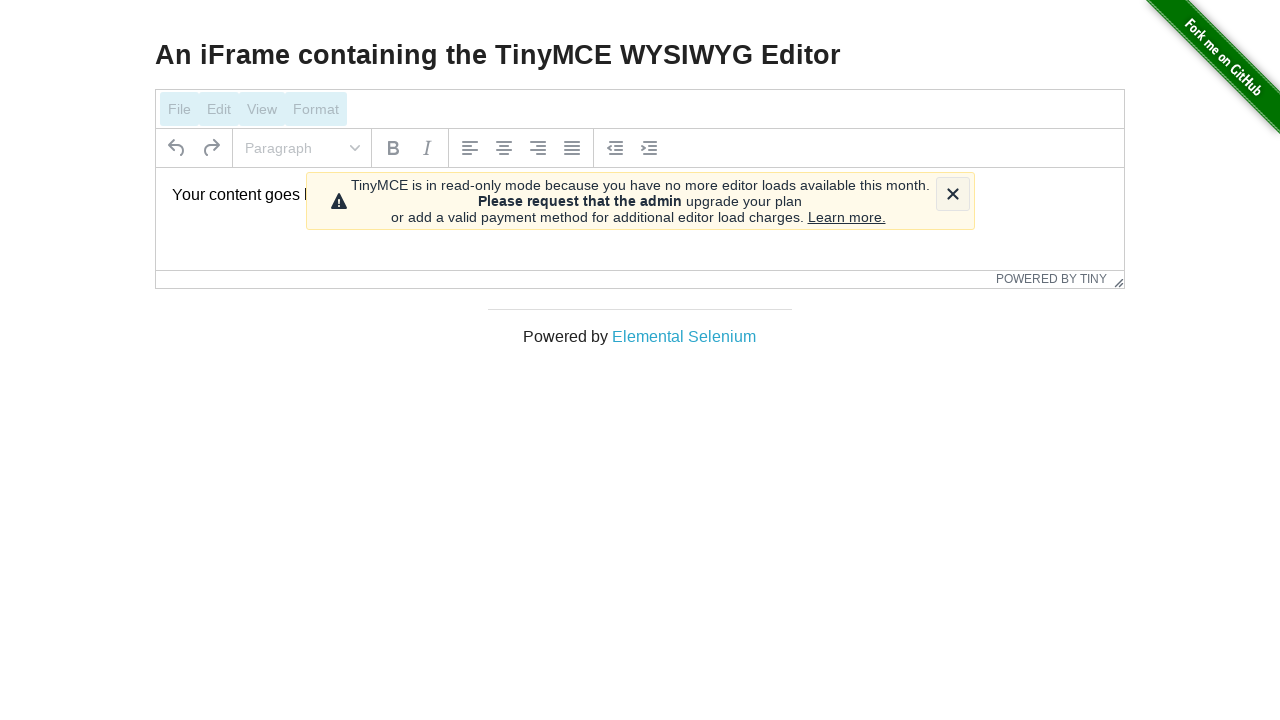

Switched to iframe with id 'mce_0_ifr'
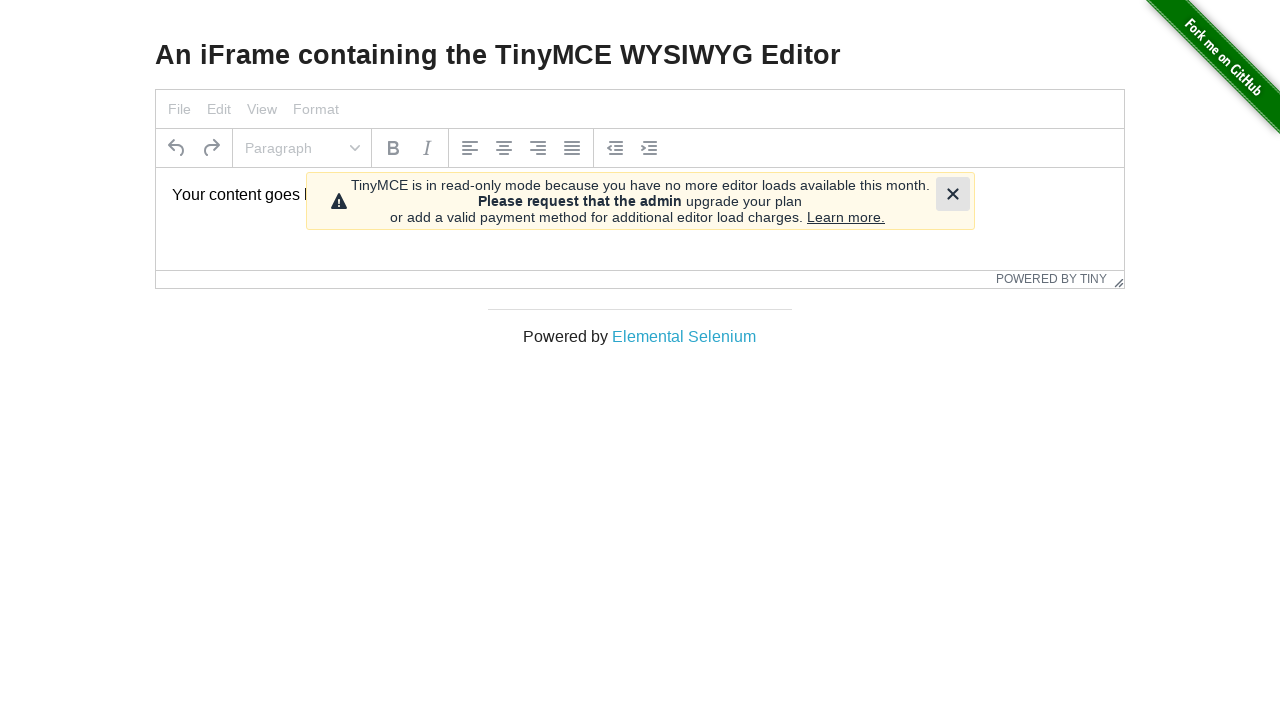

Located text element with id 'tinymce' inside iframe
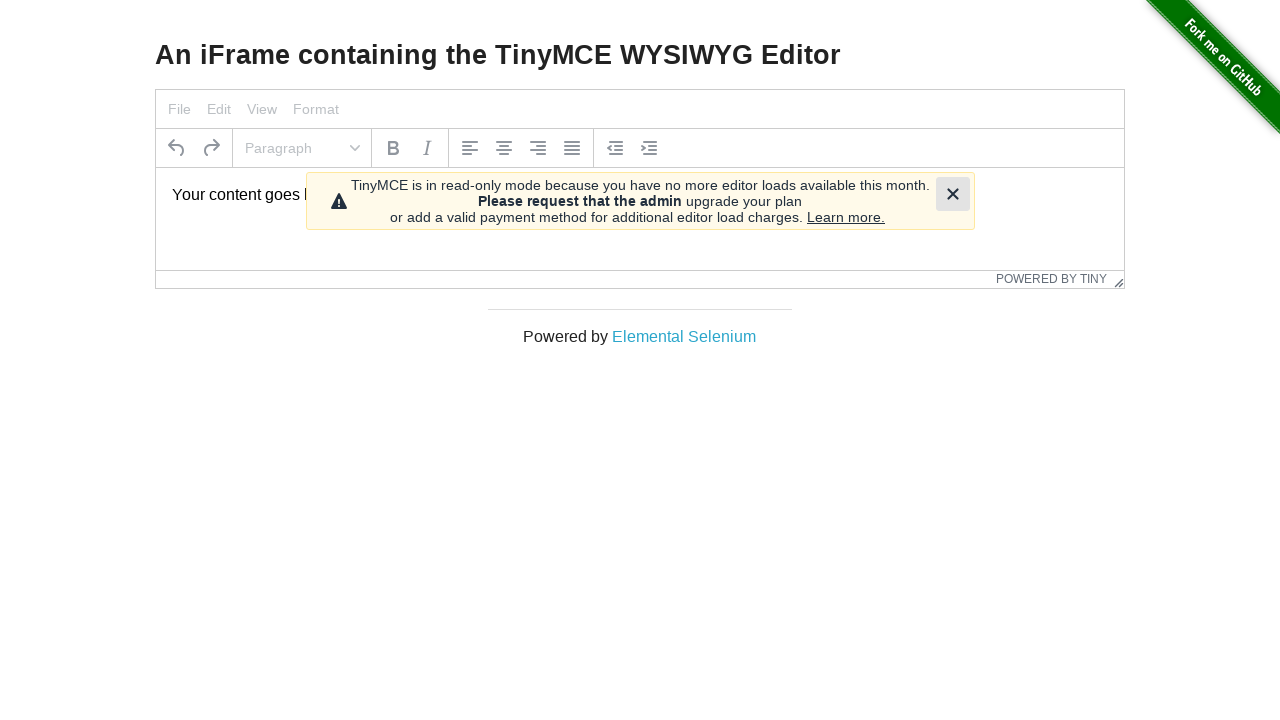

Verified iframe text content matches 'Your content goes here.'
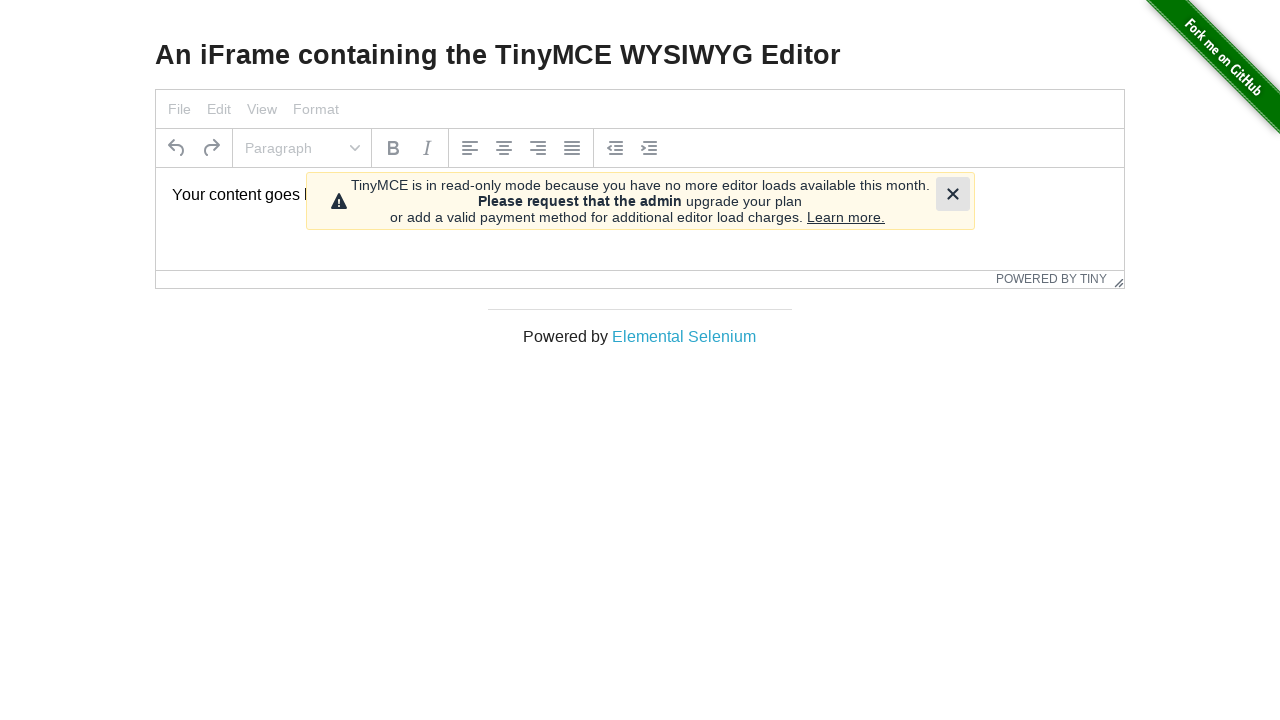

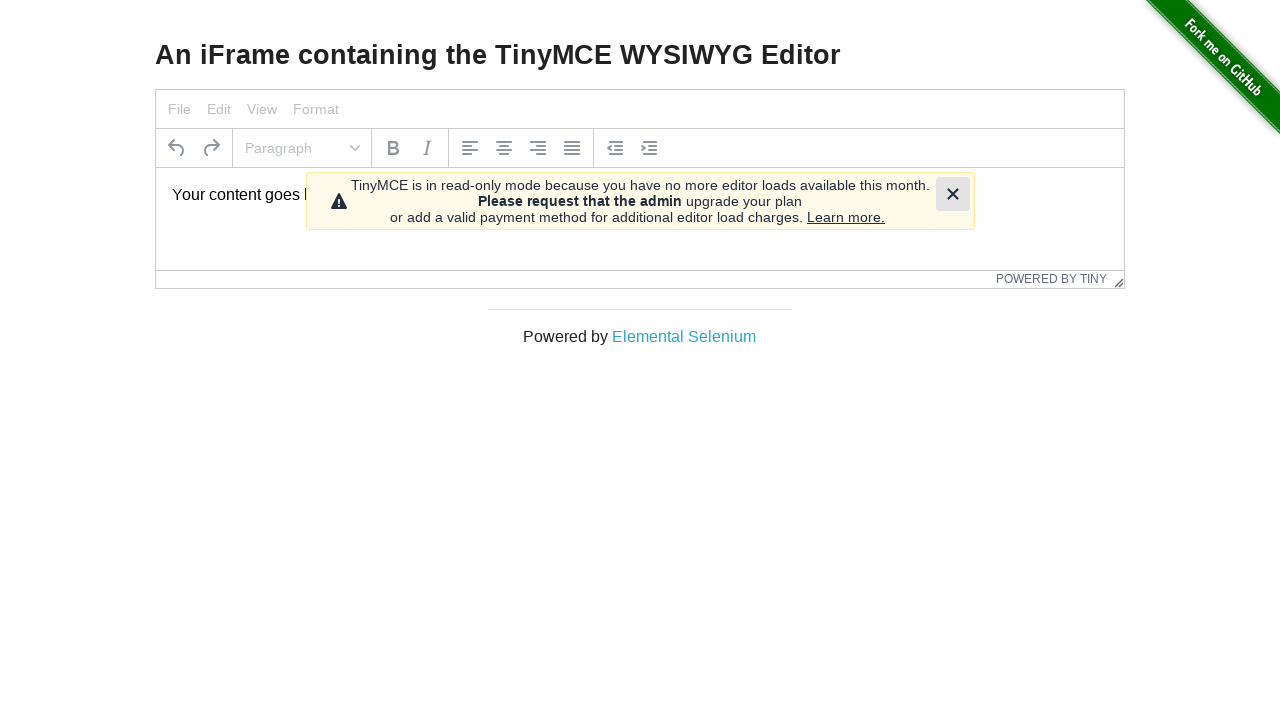